Tests page refresh functionality by navigating to a refresh test page and performing a browser refresh to verify the page reloads correctly

Starting URL: https://testpages.herokuapp.com/styled/refresh

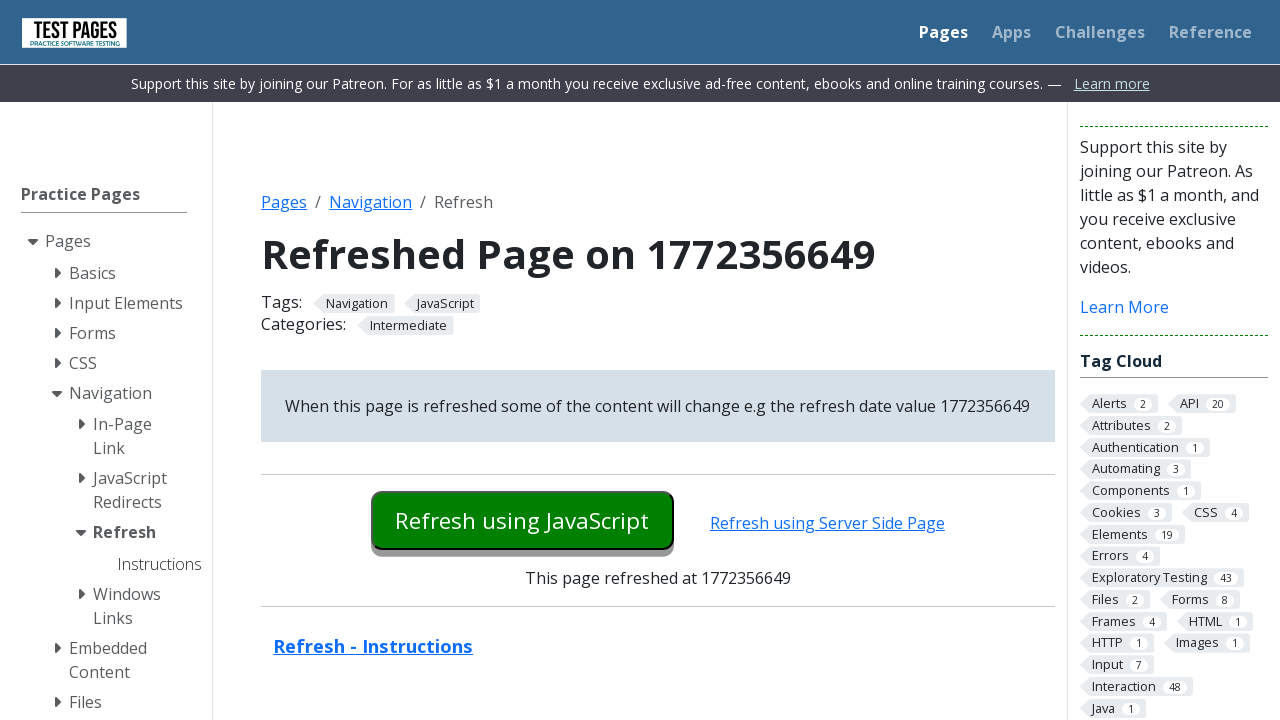

Reloaded the page to test refresh functionality
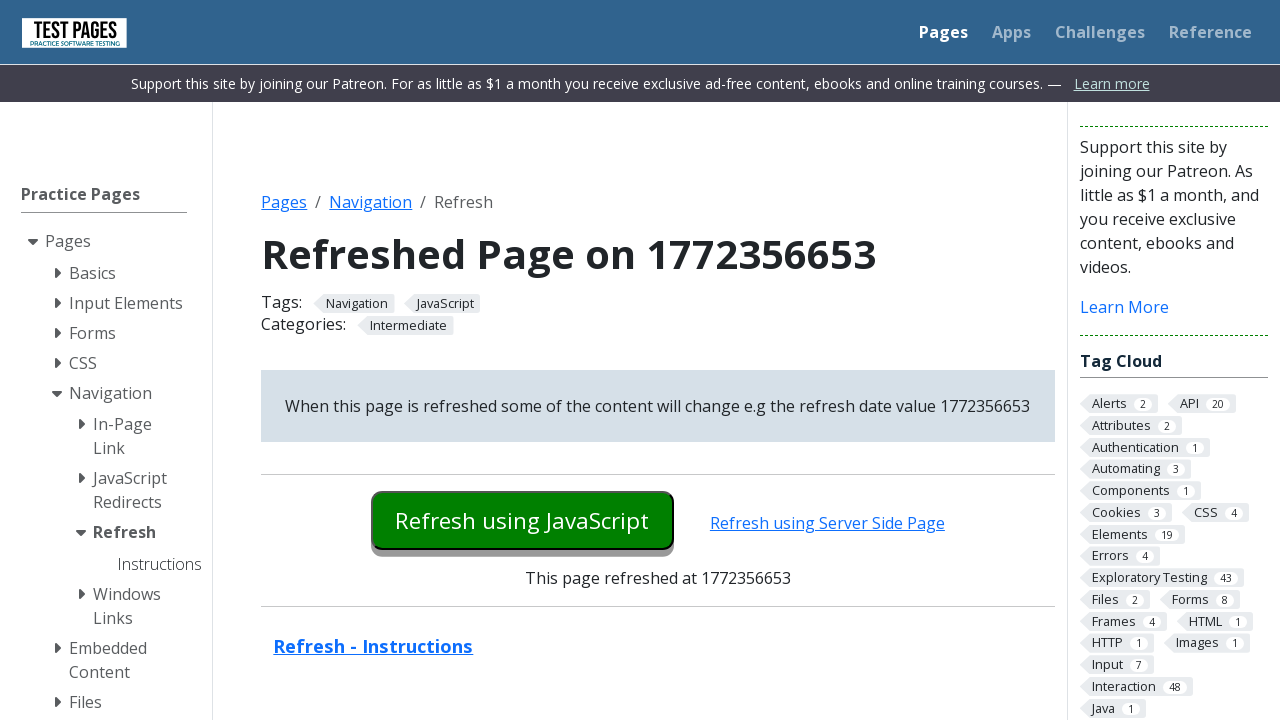

Page finished loading after refresh - DOM content loaded
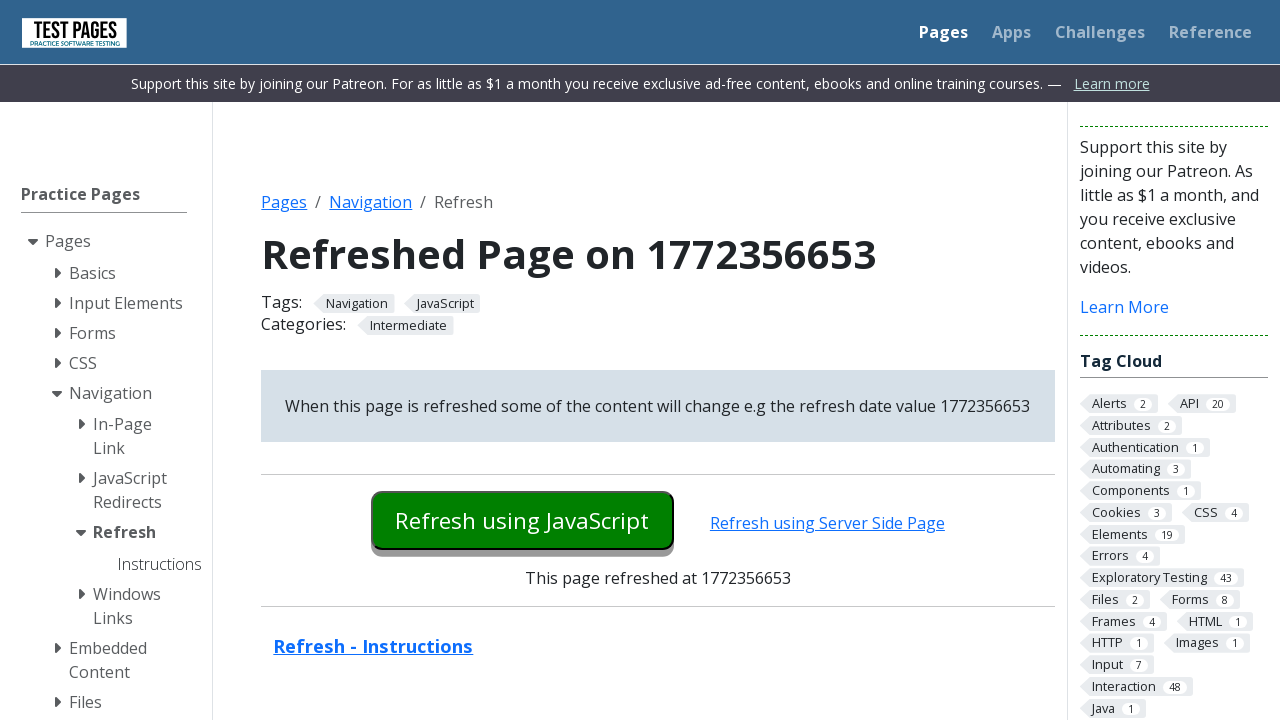

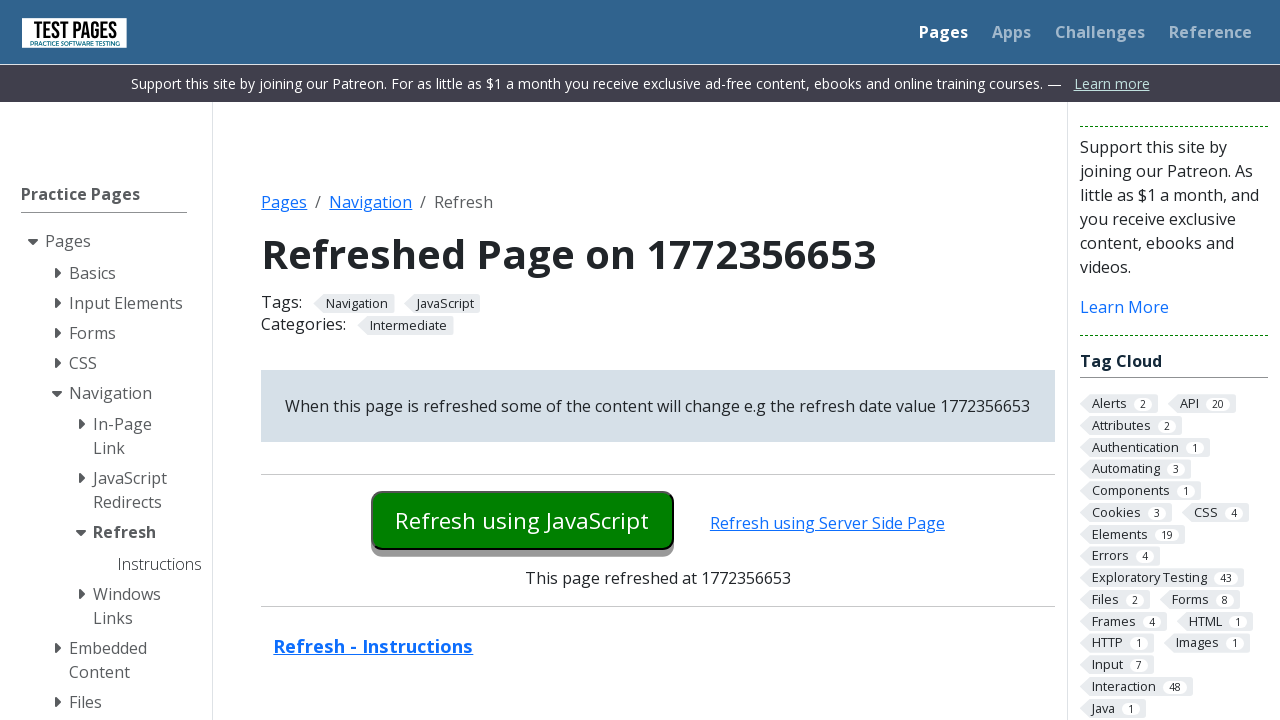